Tests selecting an option from a dropdown using Playwright's built-in select_option method to select by visible text, then verifying the correct option was selected.

Starting URL: http://the-internet.herokuapp.com/dropdown

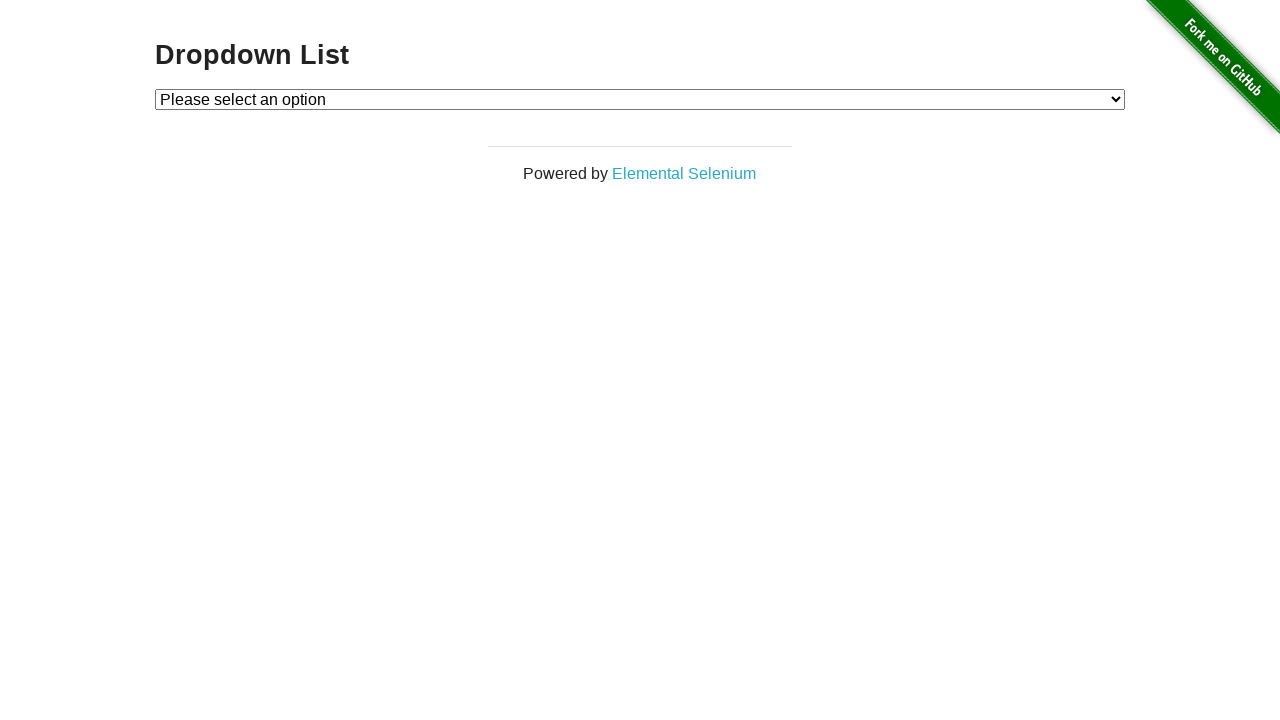

Selected 'Option 1' from dropdown using visible text on #dropdown
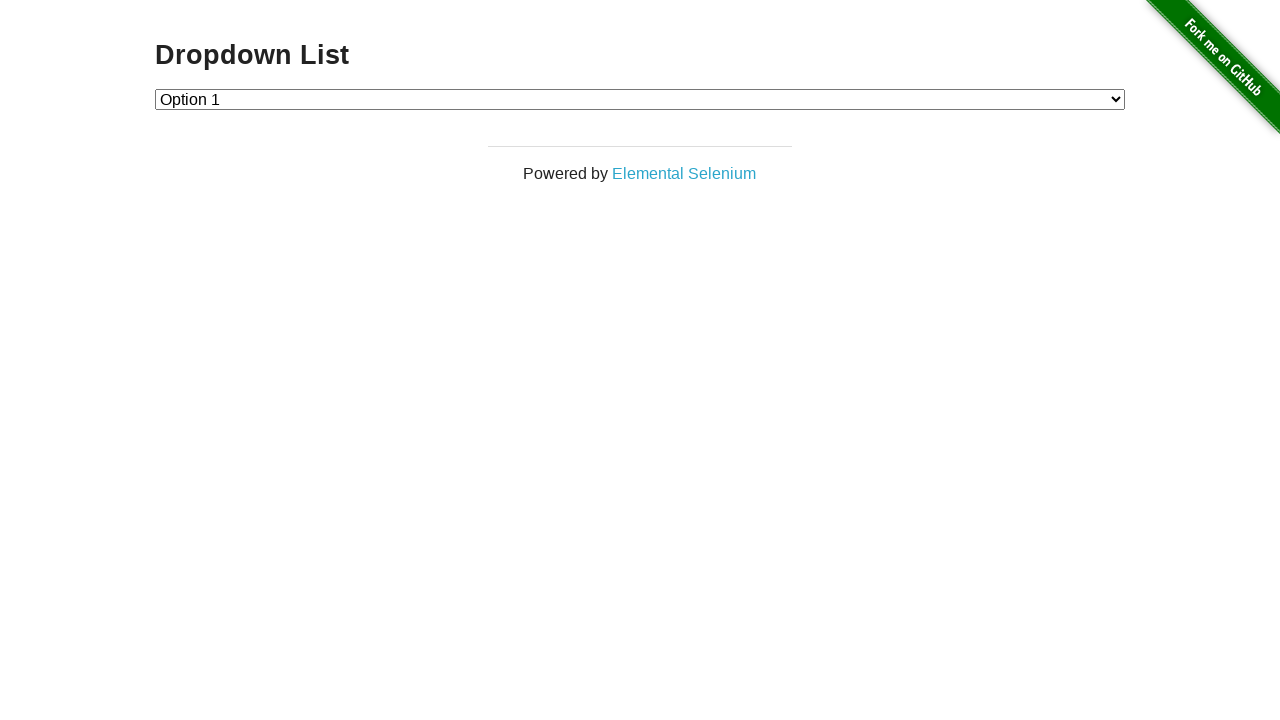

Retrieved text content of selected dropdown option
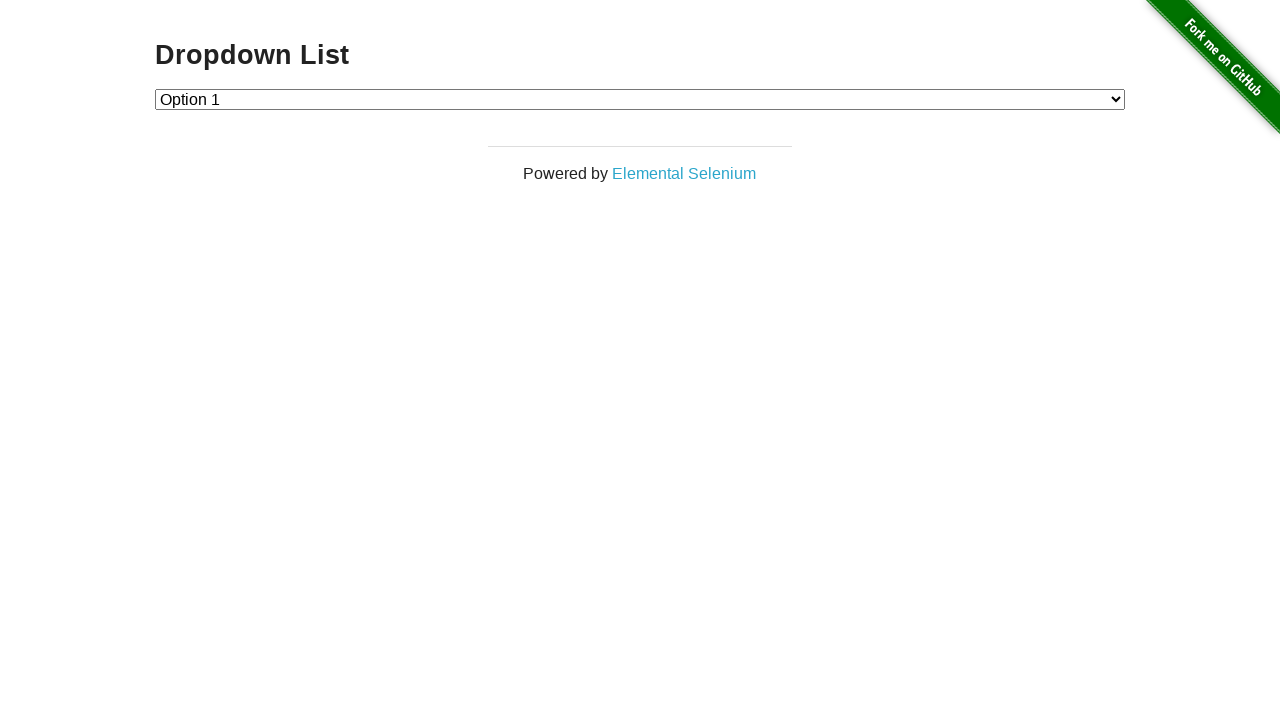

Verified that 'Option 1' was correctly selected in dropdown
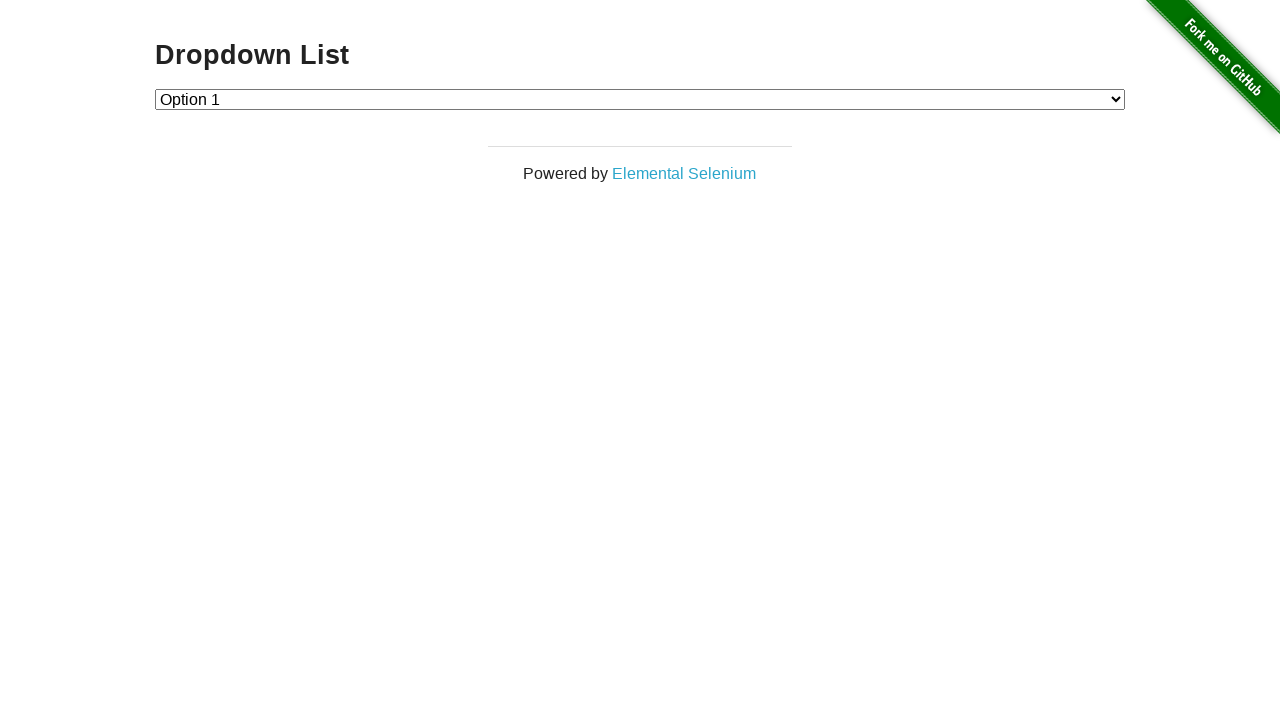

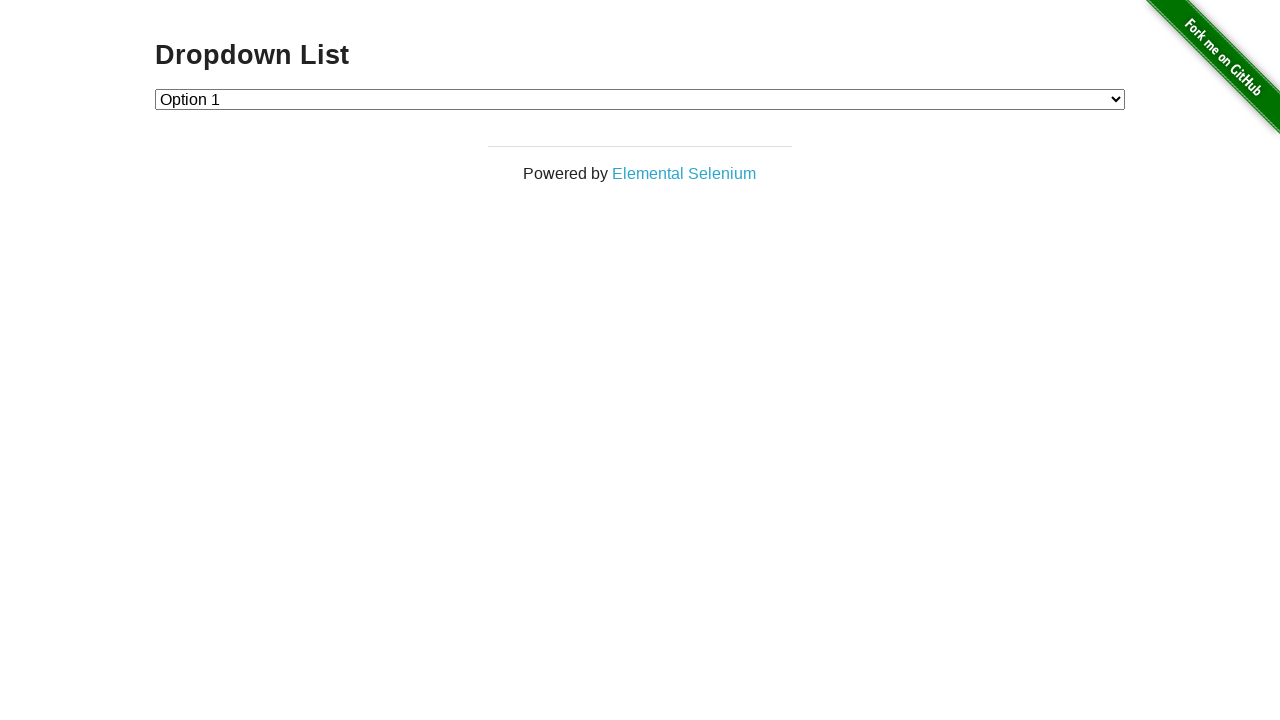